Tests the menu dropdown functionality by clicking to open and close the menu

Starting URL: https://www.mcdonalds.com/us/en-us.html

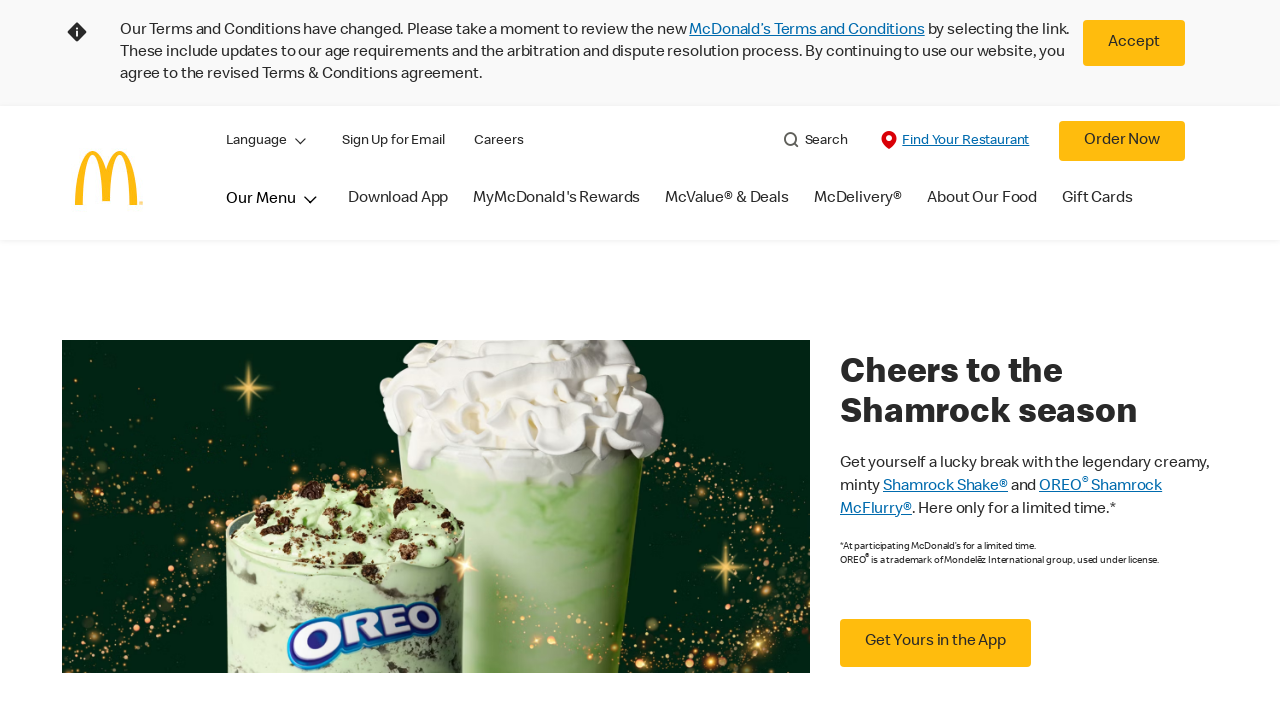

Clicked menu to open dropdown at (284, 214) on .cmp-global-header__primary-nav > div:nth-child(1) > nav:nth-child(1) > ul:nth-c
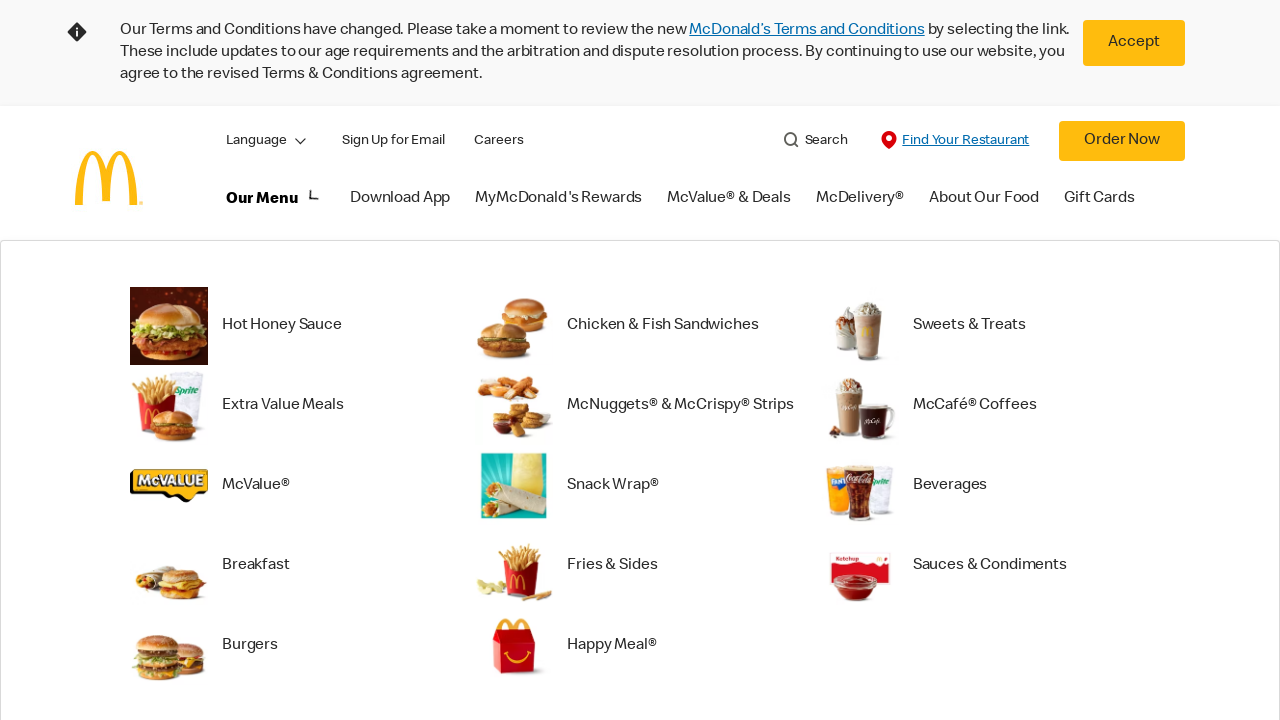

Waited 3 seconds for dropdown to be visible
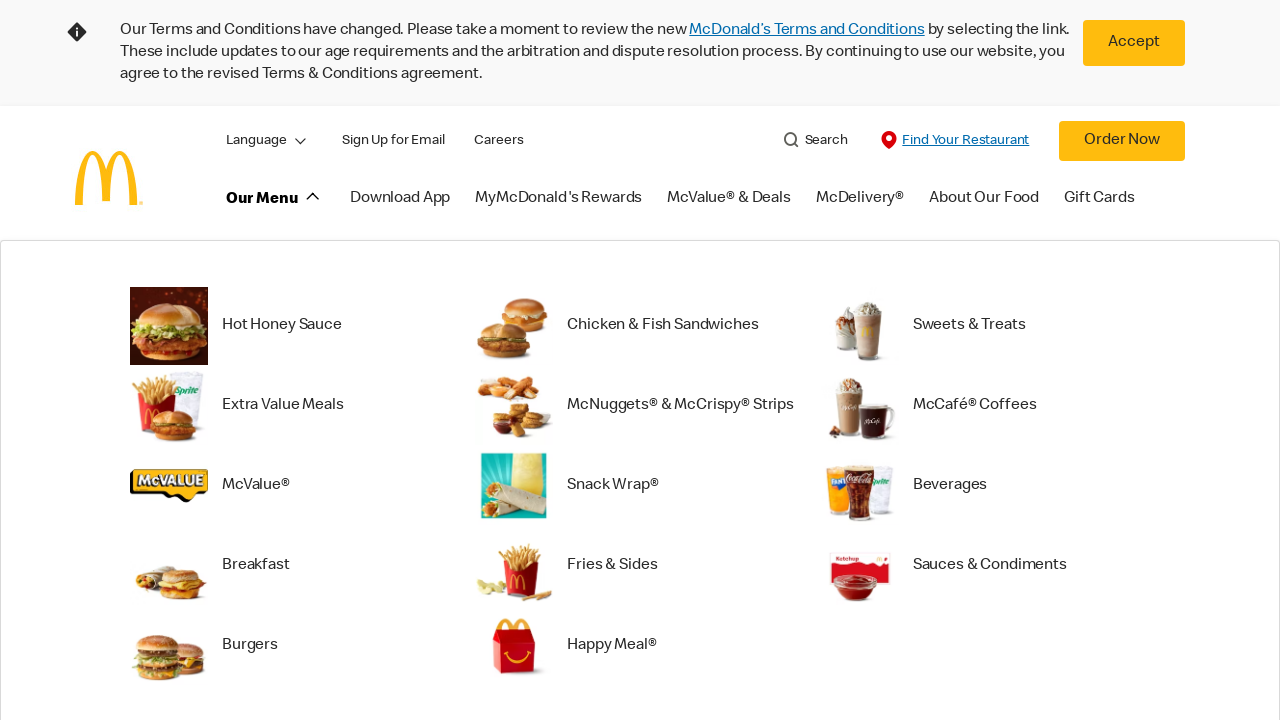

Clicked menu to close dropdown at (285, 214) on .cmp-global-header__primary-nav > div:nth-child(1) > nav:nth-child(1) > ul:nth-c
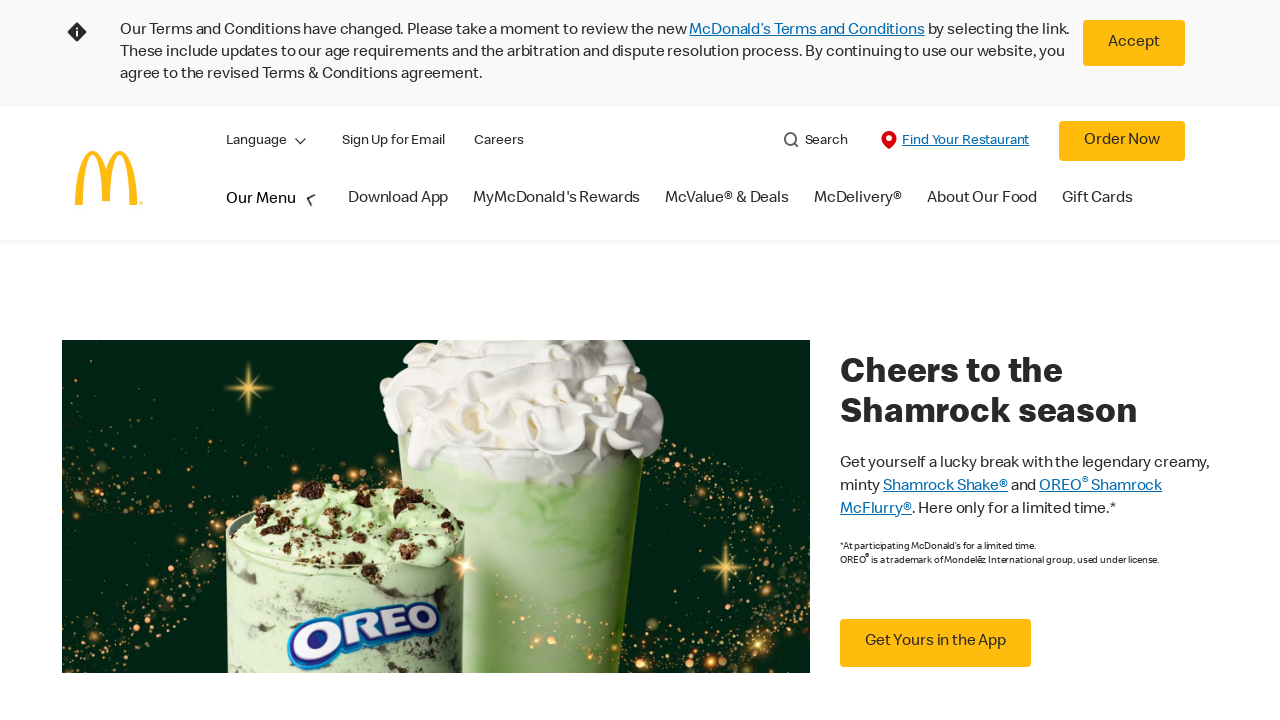

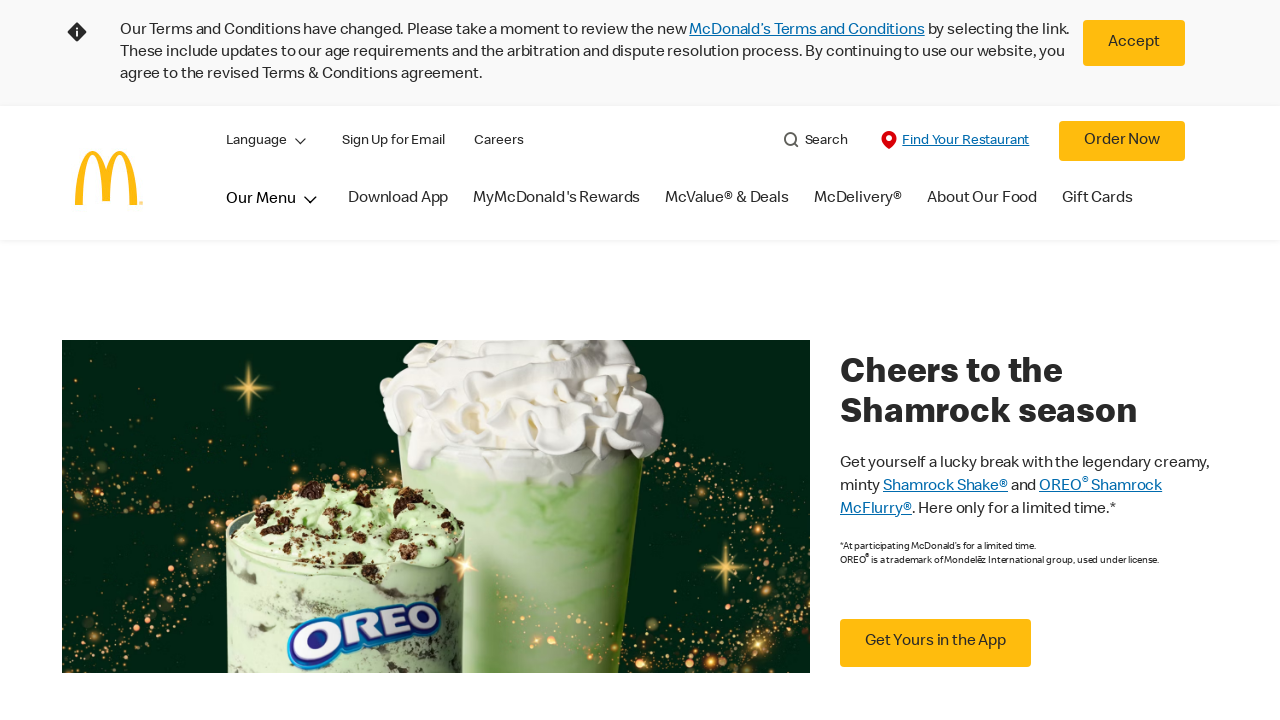